Tests the product review functionality by navigating to a book product page, clicking on the Reviews tab, selecting a 5-star rating, and submitting a review with comment, name, and email.

Starting URL: http://practice.automationtesting.in/

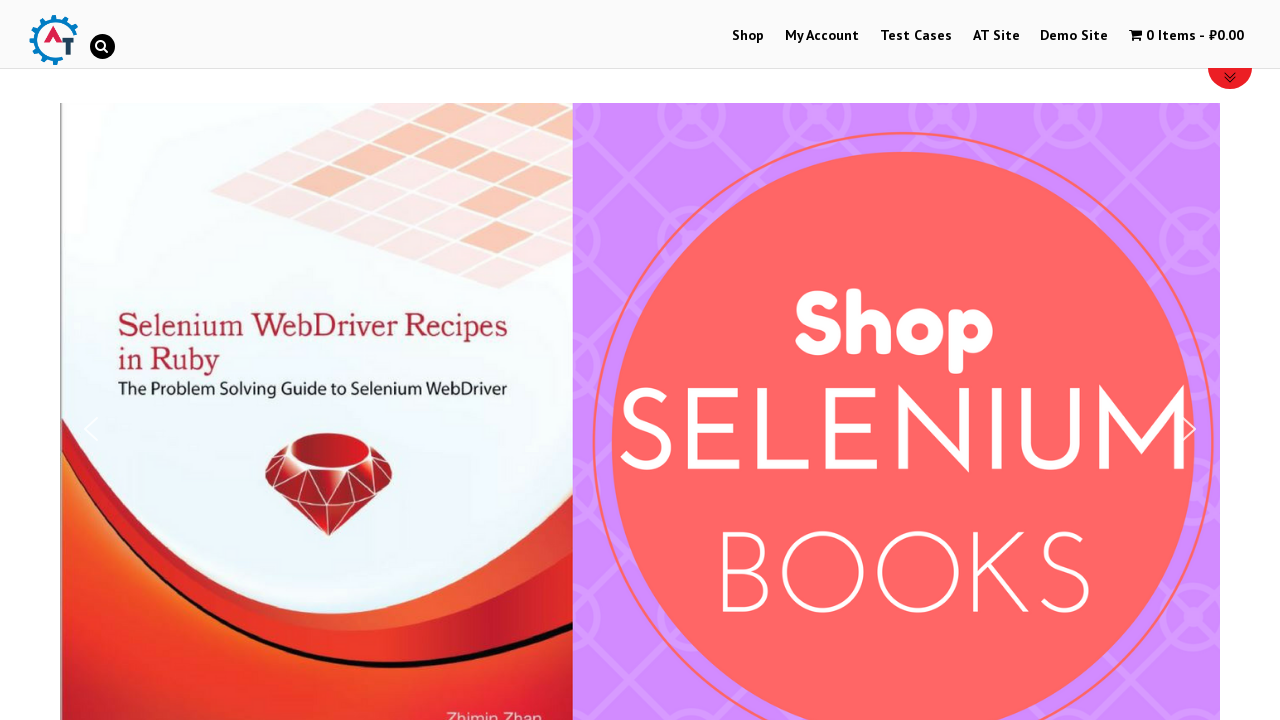

Scrolled down 600px to view products
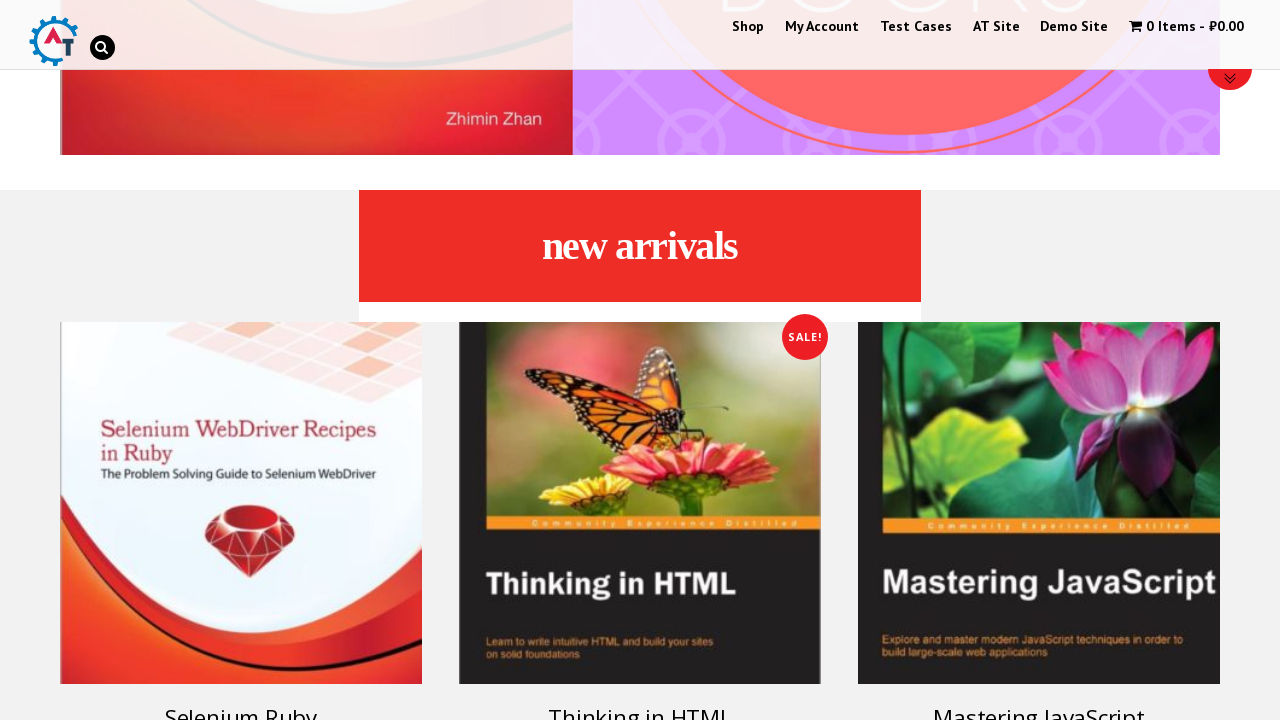

Clicked on Selenium Ruby book product at (241, 503) on img[title='Selenium Ruby']
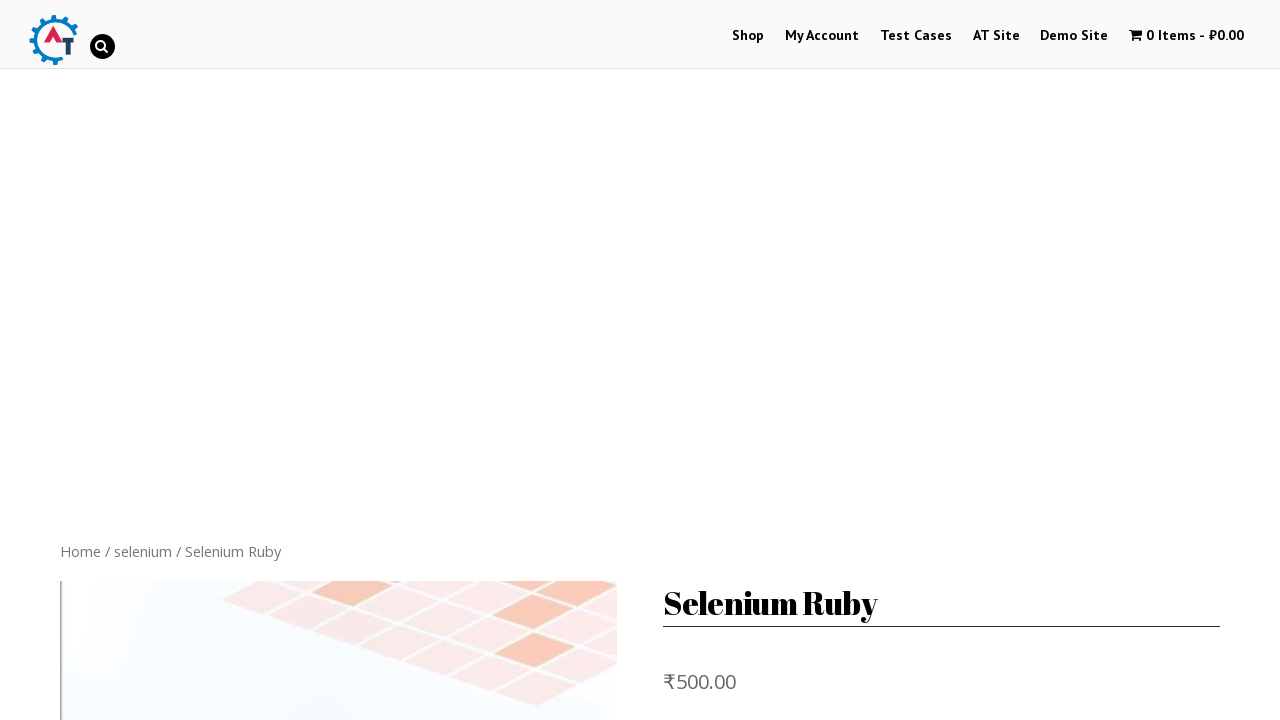

Scrolled down 400px to view product tabs
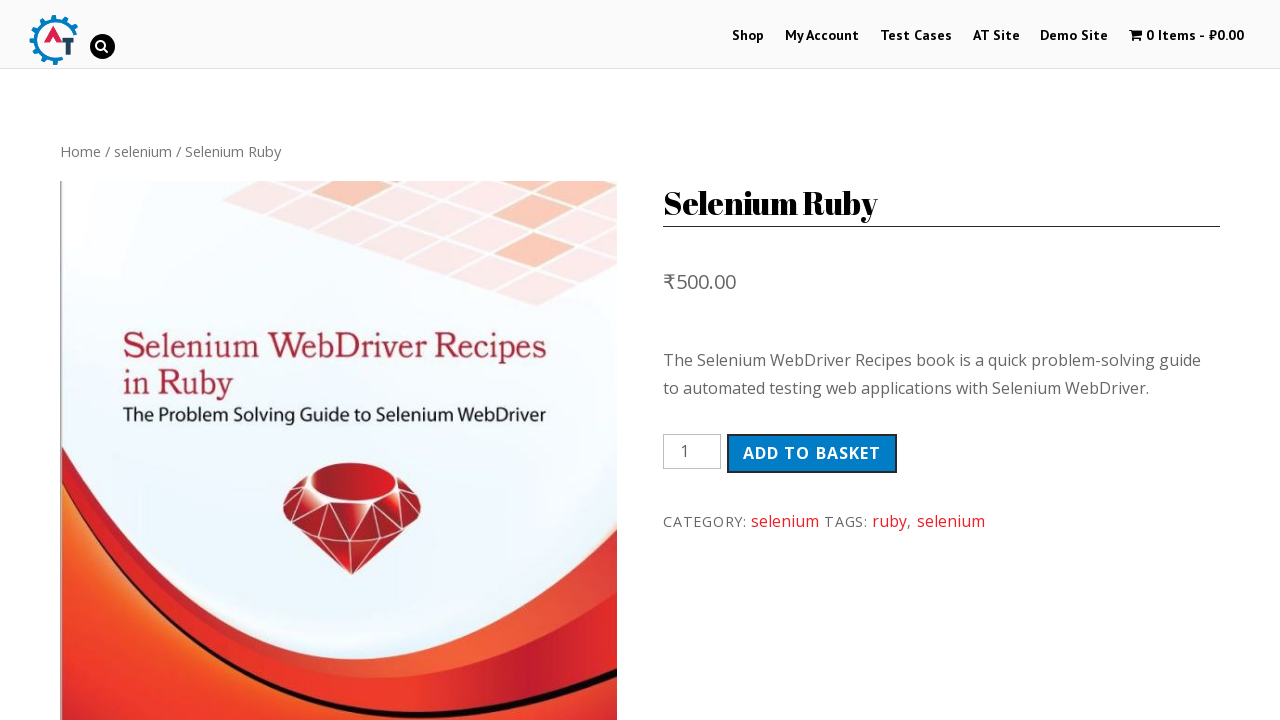

Clicked on Reviews tab at (309, 360) on .reviews_tab
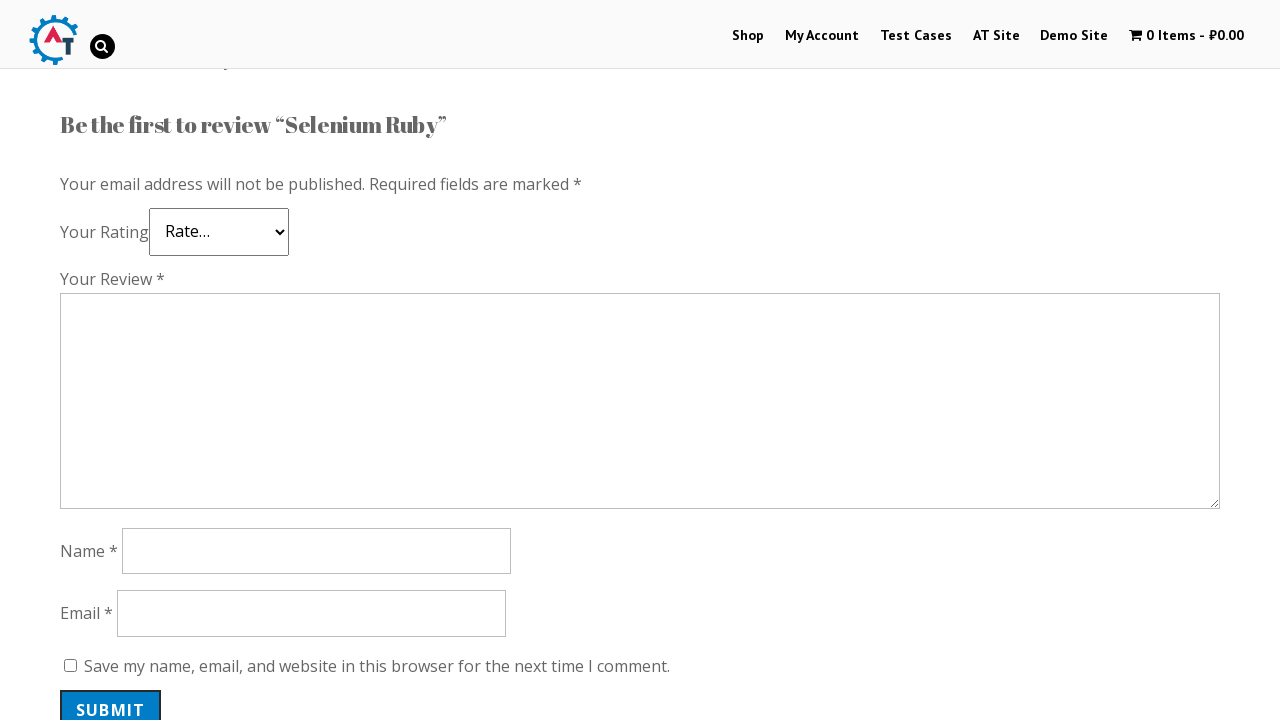

Scrolled down 200px to view review form
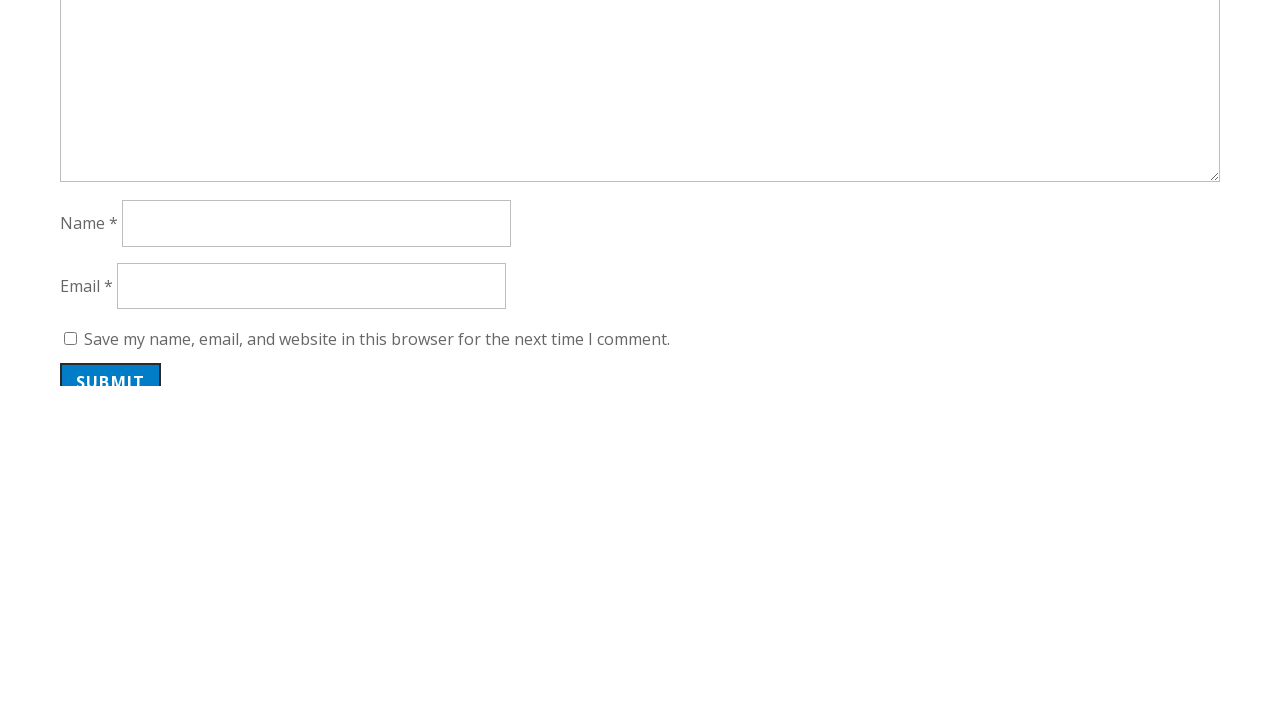

Selected 5-star rating at (132, 244) on .star-5
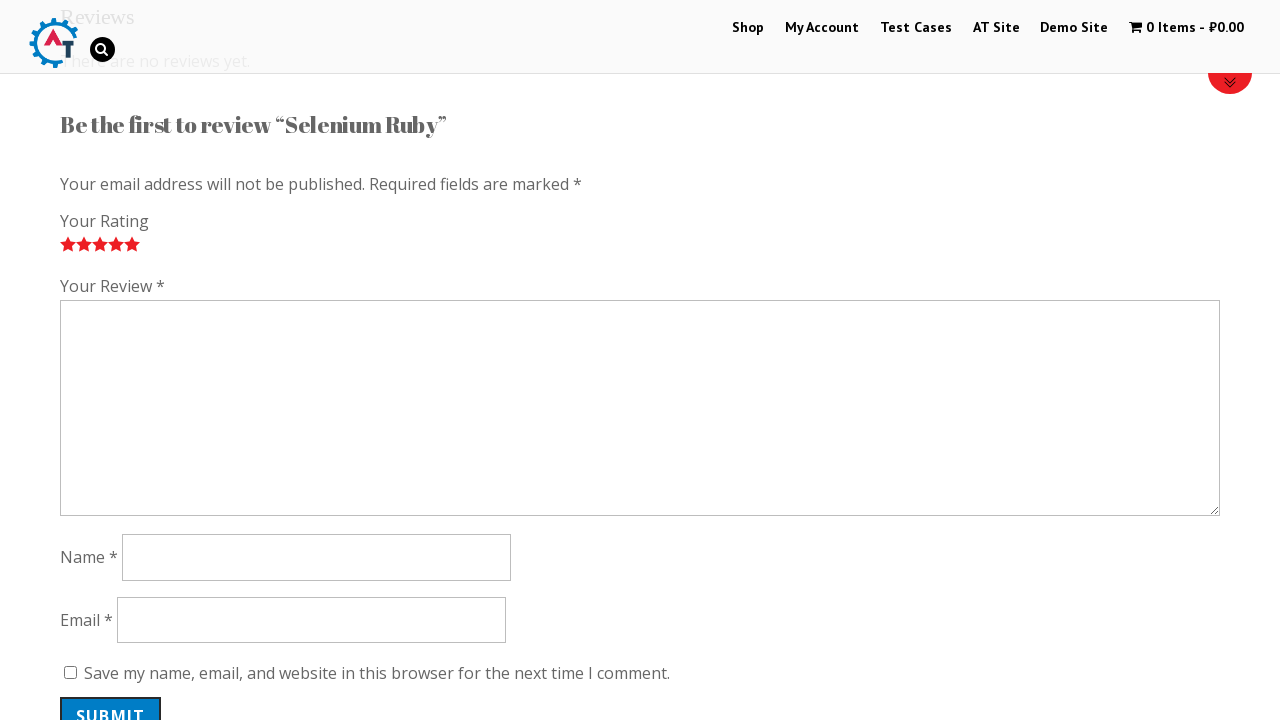

Filled in review comment: 'Nice book!' on #comment
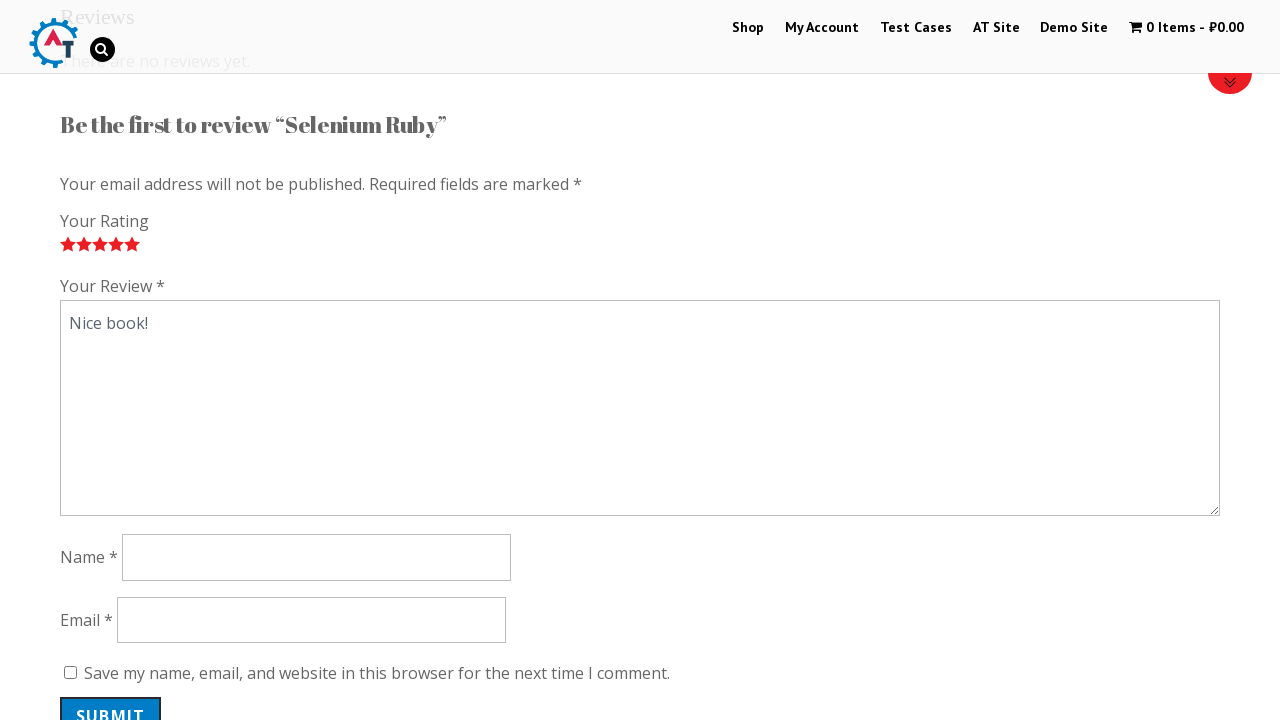

Filled in reviewer name: 'Mikhail' on #author
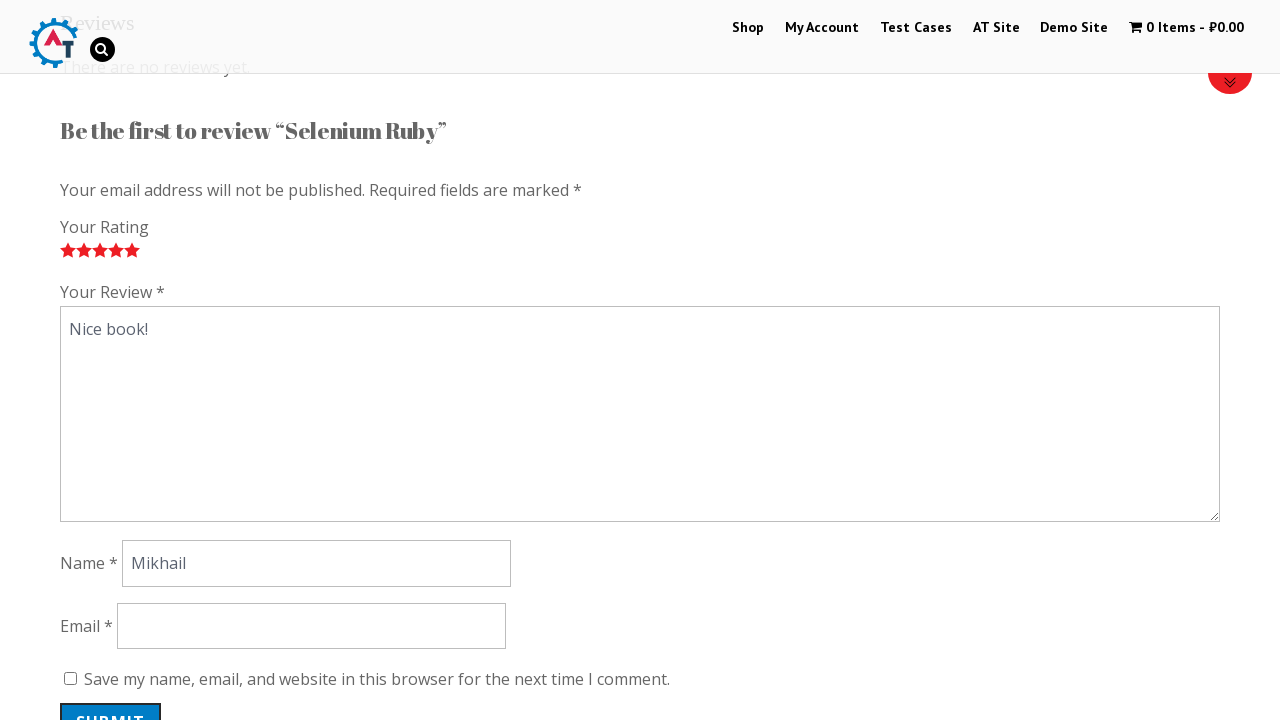

Filled in reviewer email: 'mikhail.reviewer@example.com' on #email
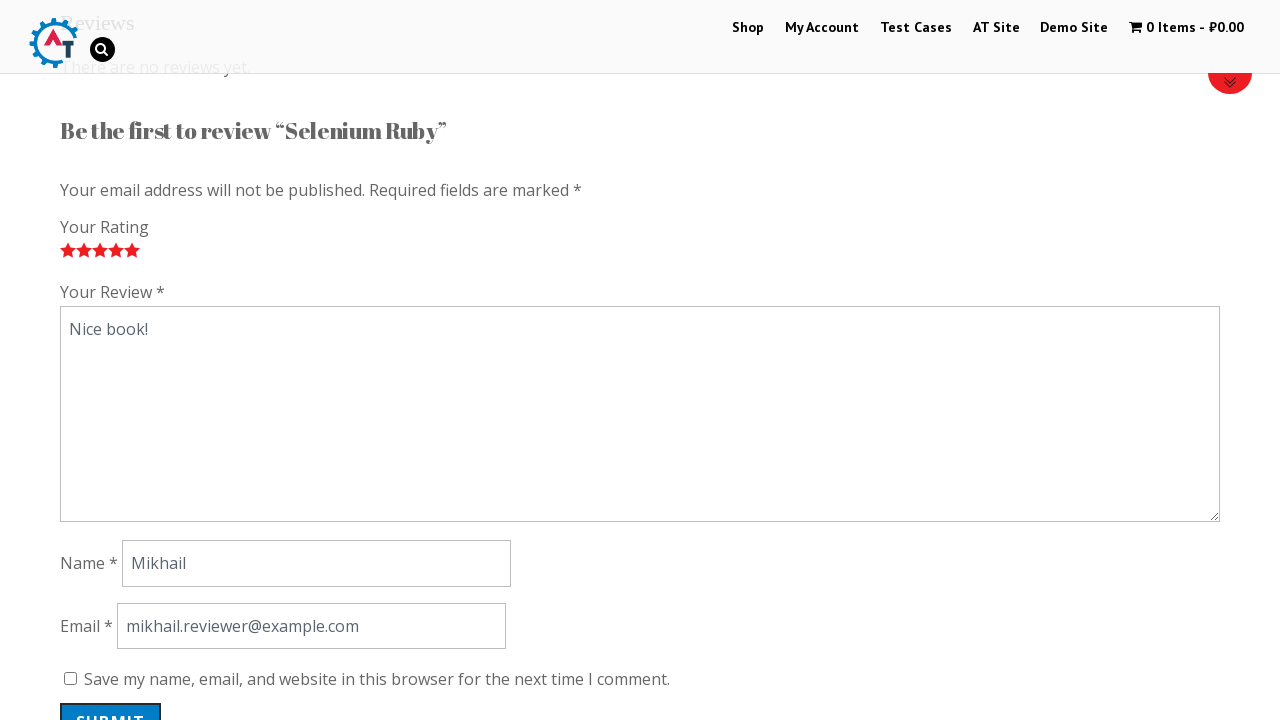

Clicked submit button to post review at (111, 700) on #submit
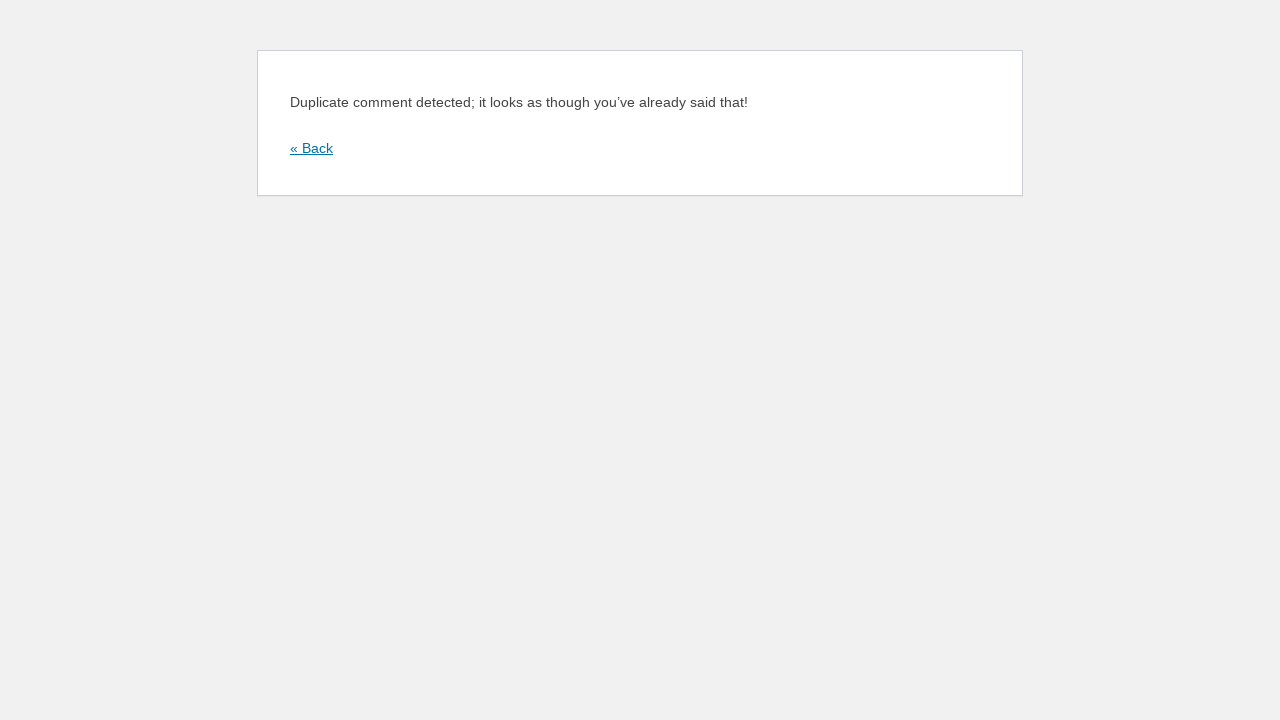

Waited 2000ms for review submission to process
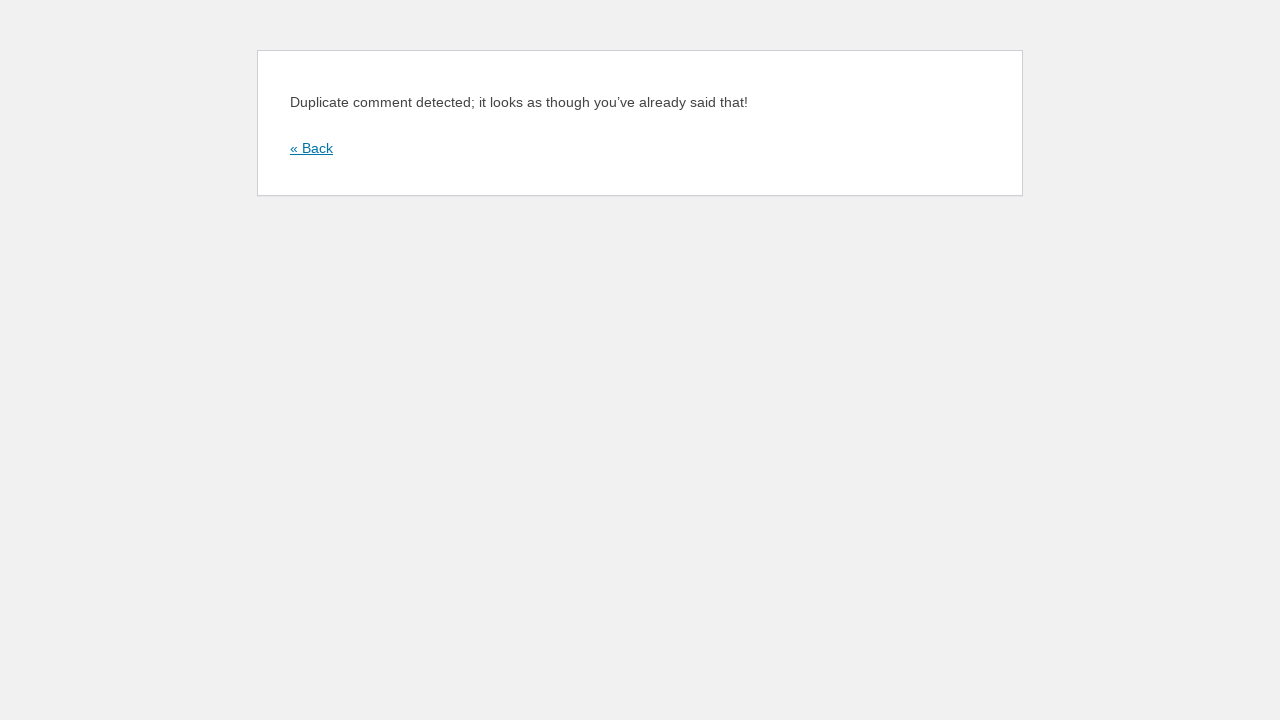

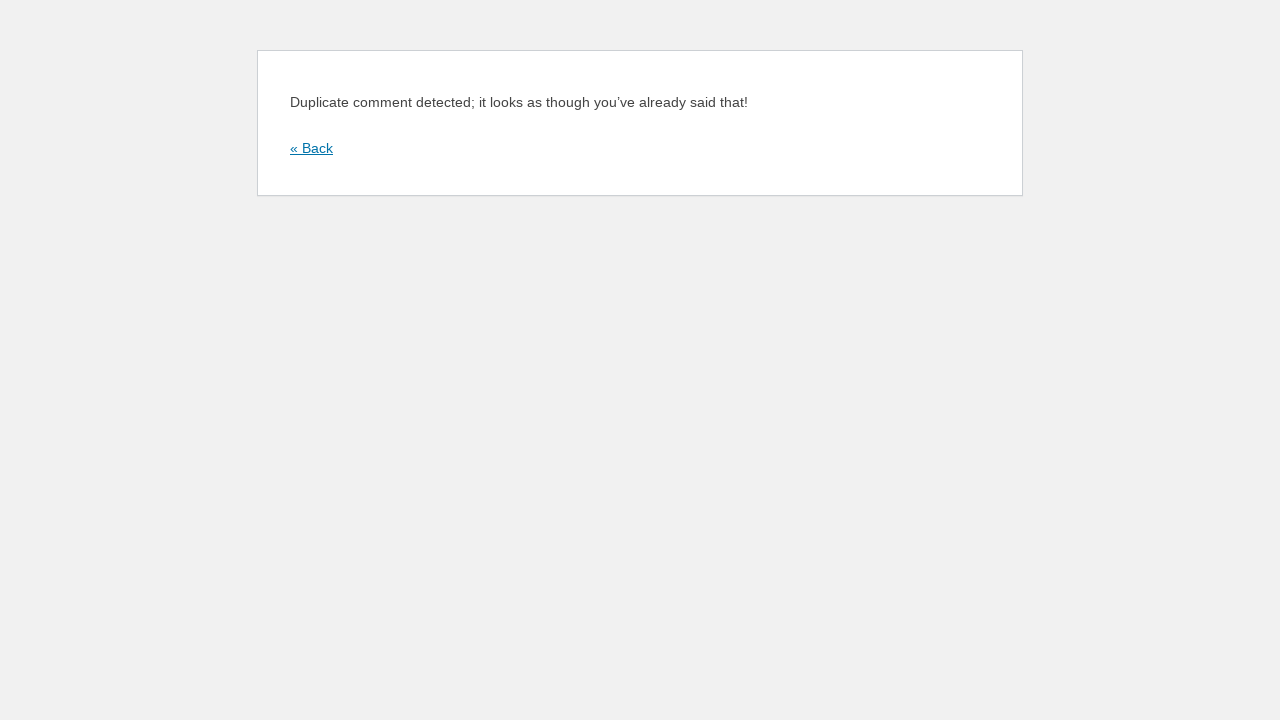